Navigates to the money page and then returns to the home page

Starting URL: https://www.rediff.com/

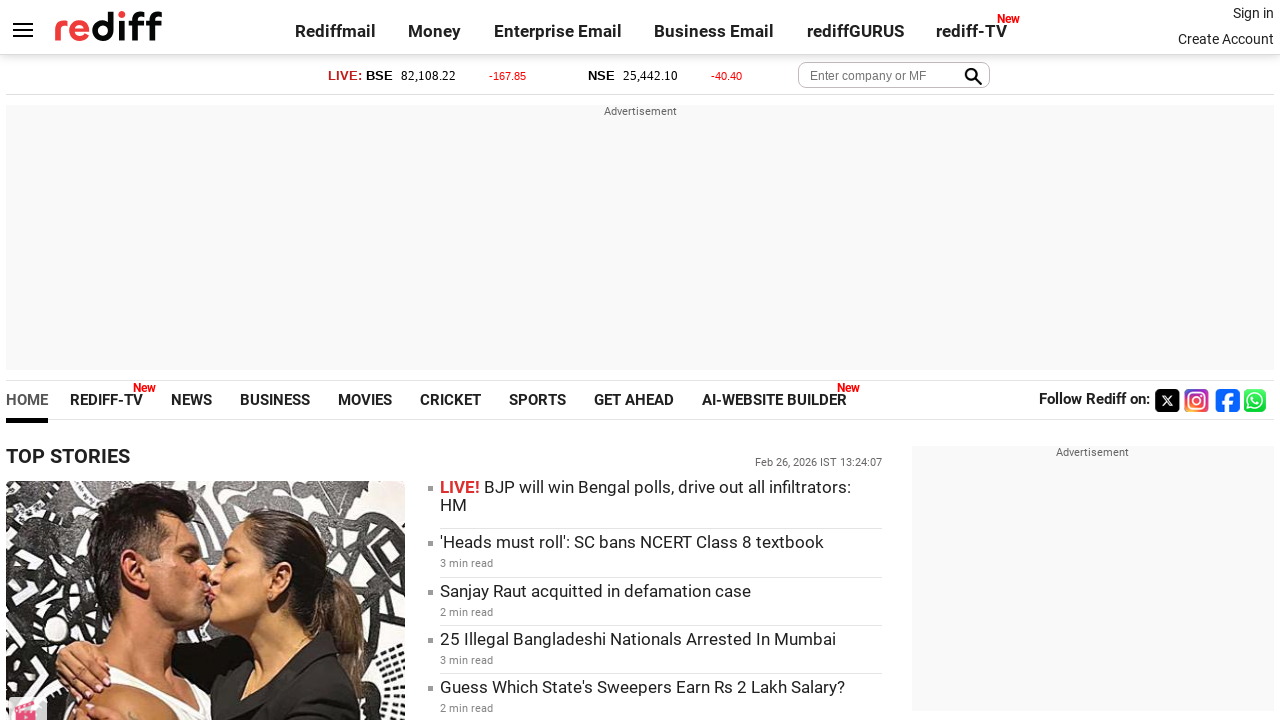

Clicked on Money link to navigate to money page at (435, 31) on text=Money
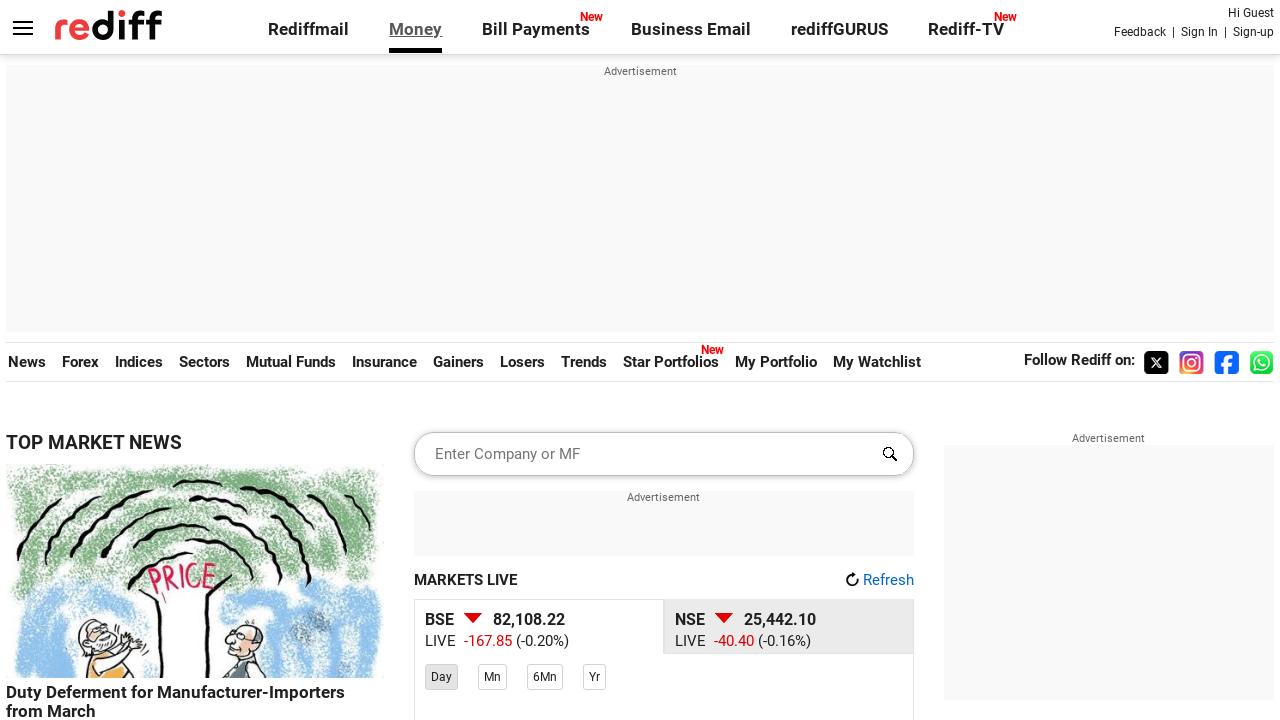

Navigated back to home page
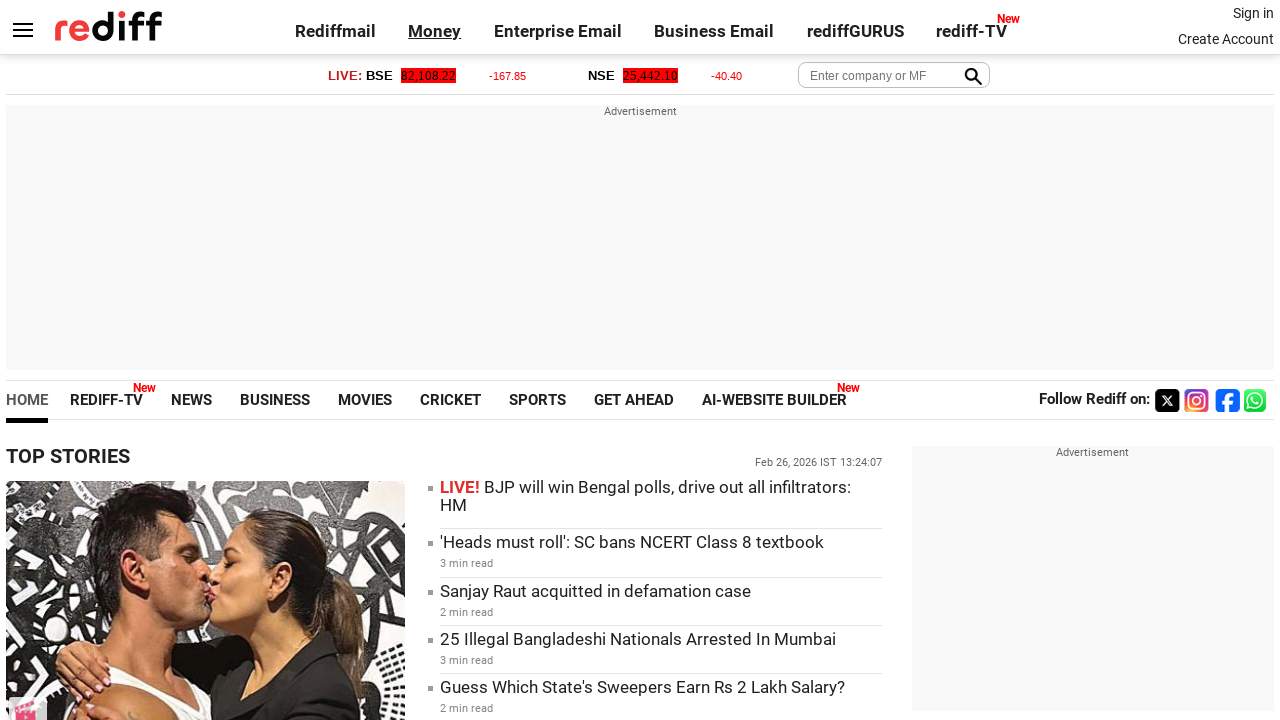

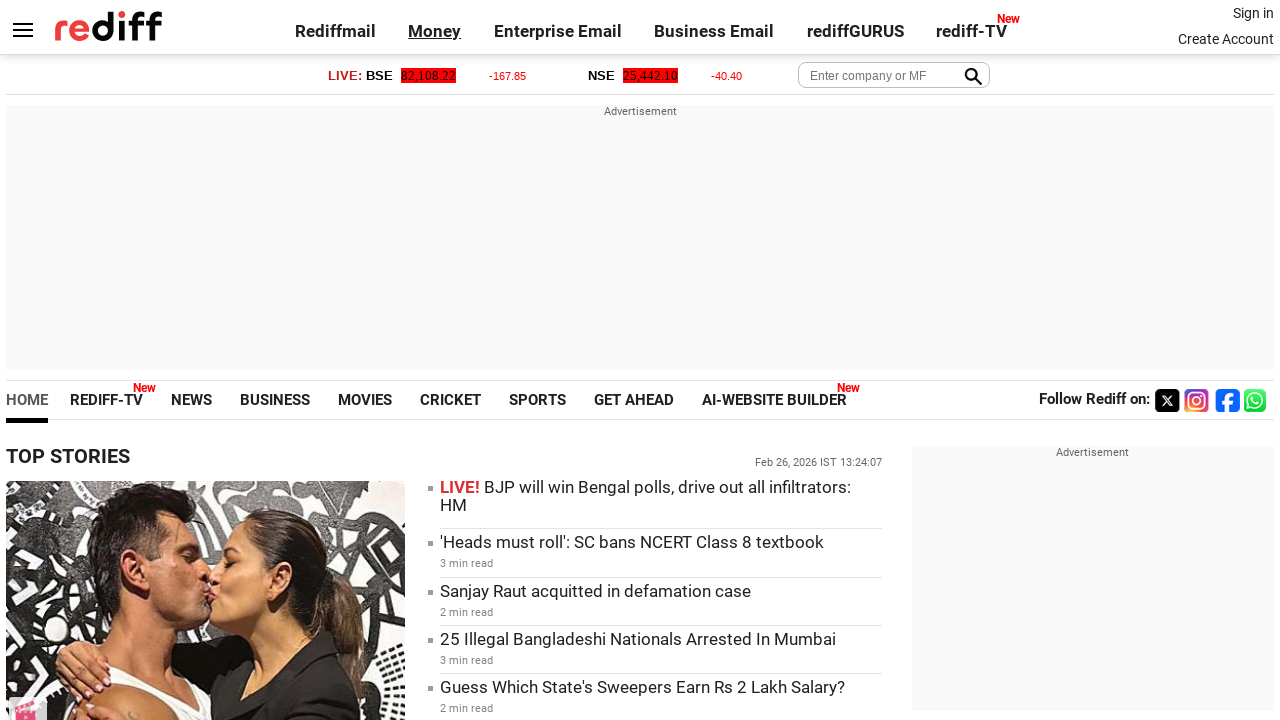